Tests a text input form by entering text into a field and clicking a button to verify the button text updates with the entered value

Starting URL: http://uitestingplayground.com/textinput

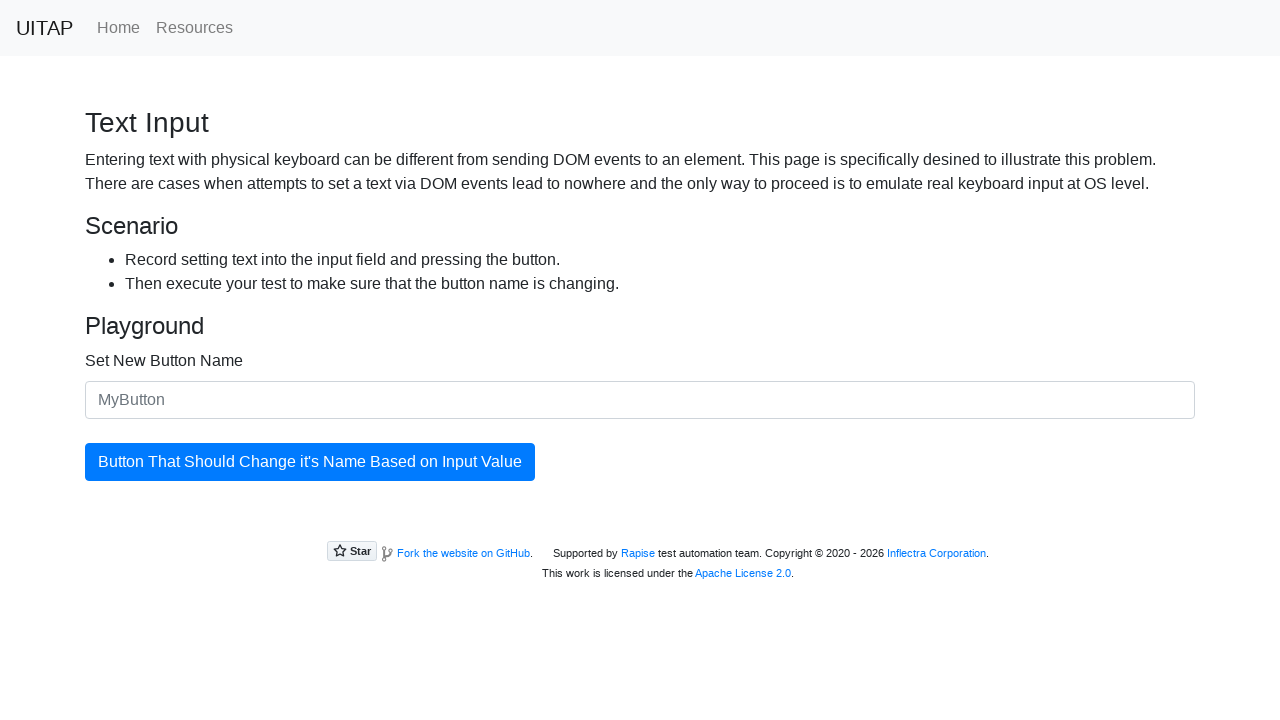

Filled input field with 'SkyPro' on #newButtonName
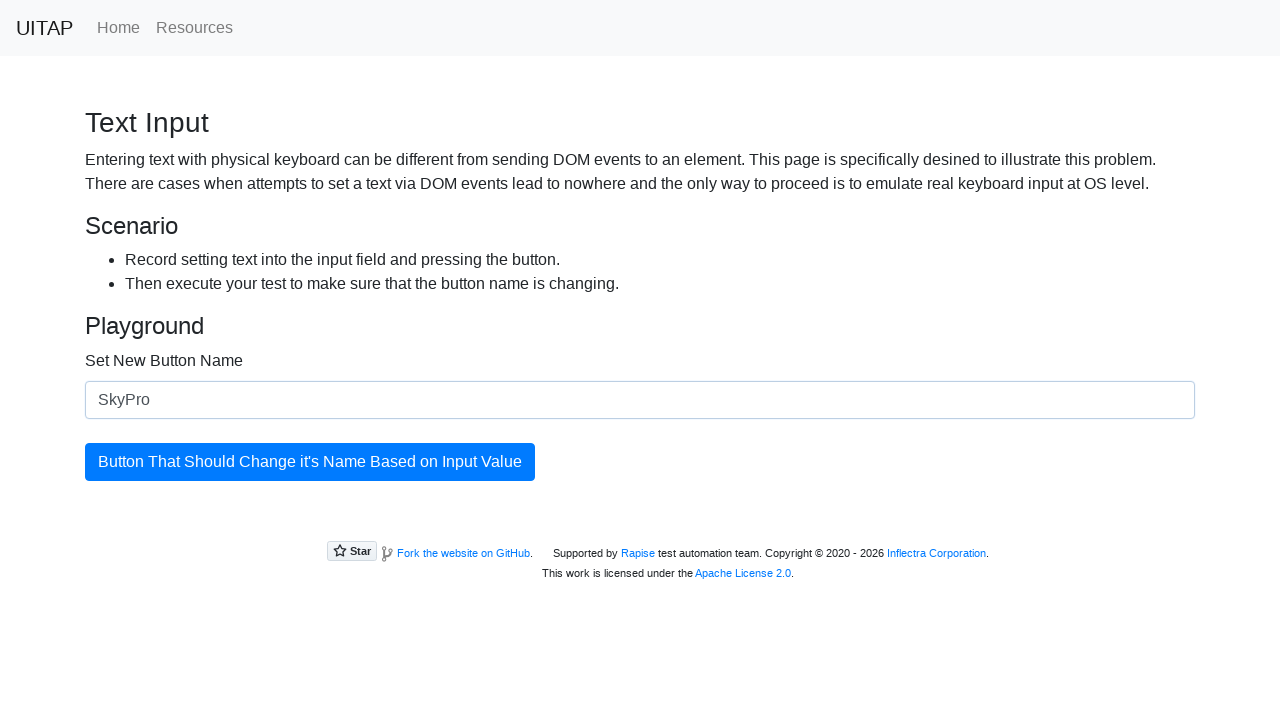

Clicked the update button at (310, 462) on #updatingButton
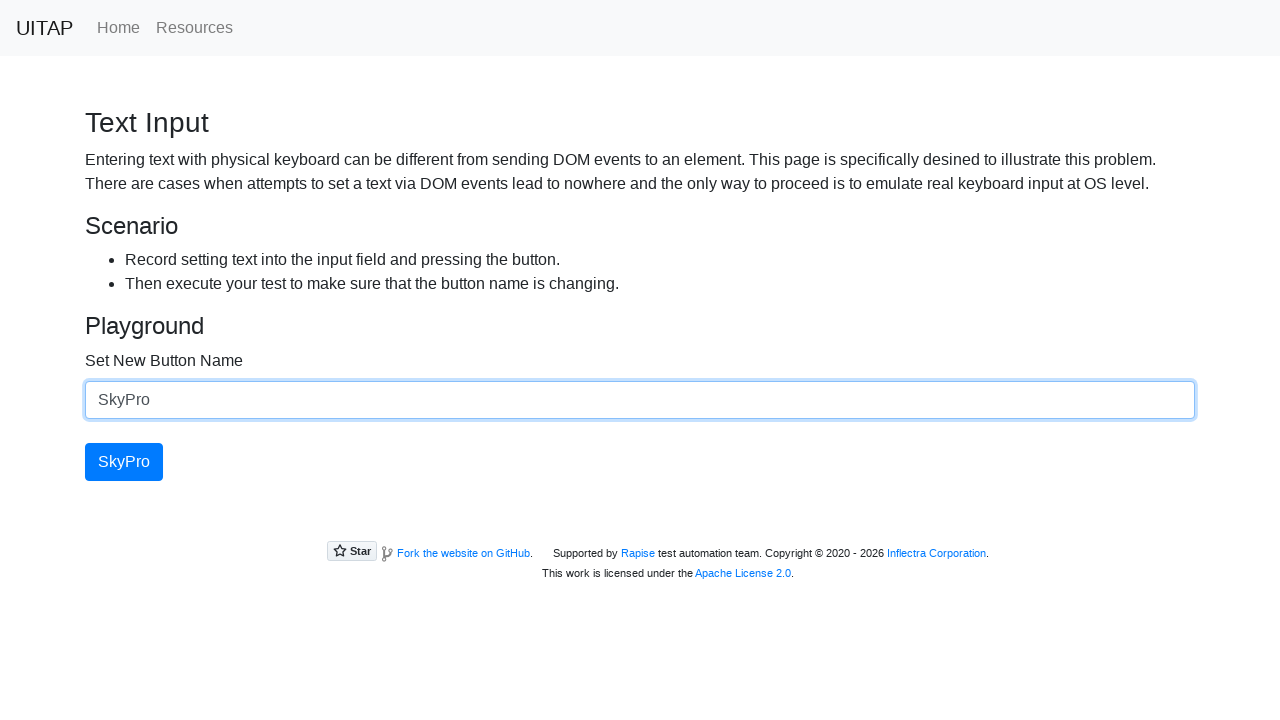

Verified button text updated to 'SkyPro'
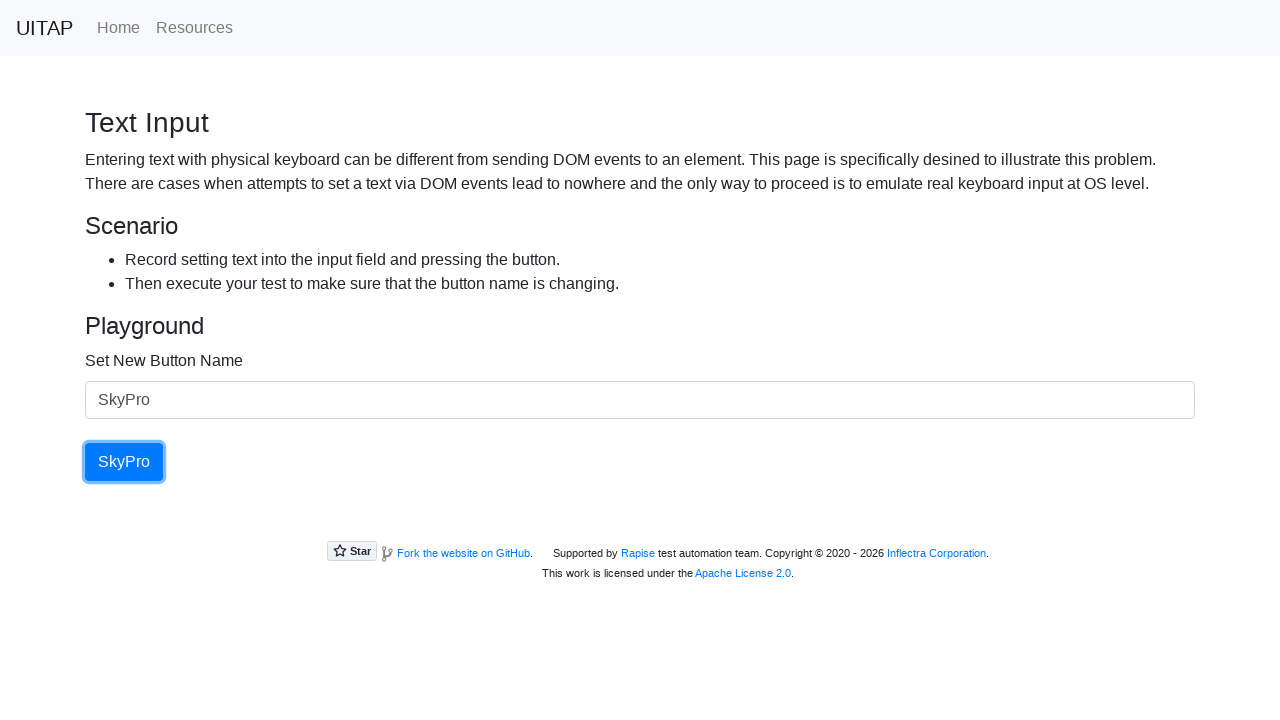

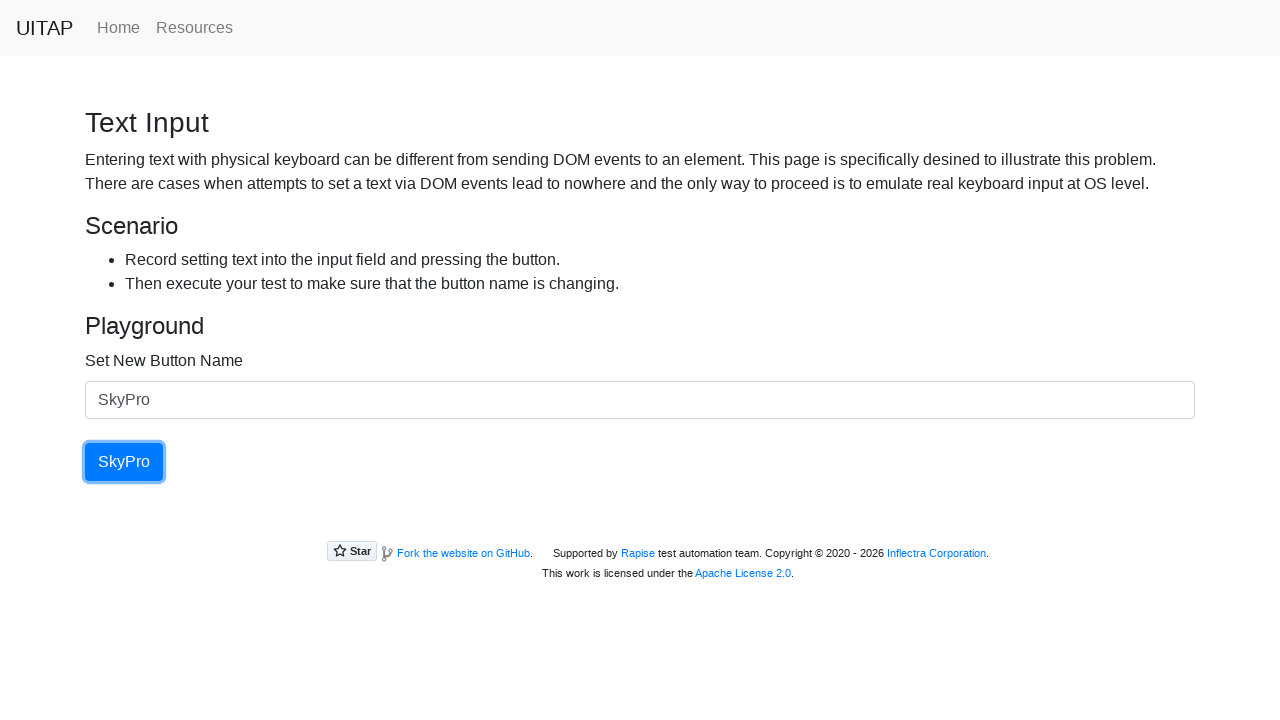